Tests that clicking the Due column header sorts the table data in ascending order by verifying the numeric values are properly sorted.

Starting URL: http://the-internet.herokuapp.com/tables

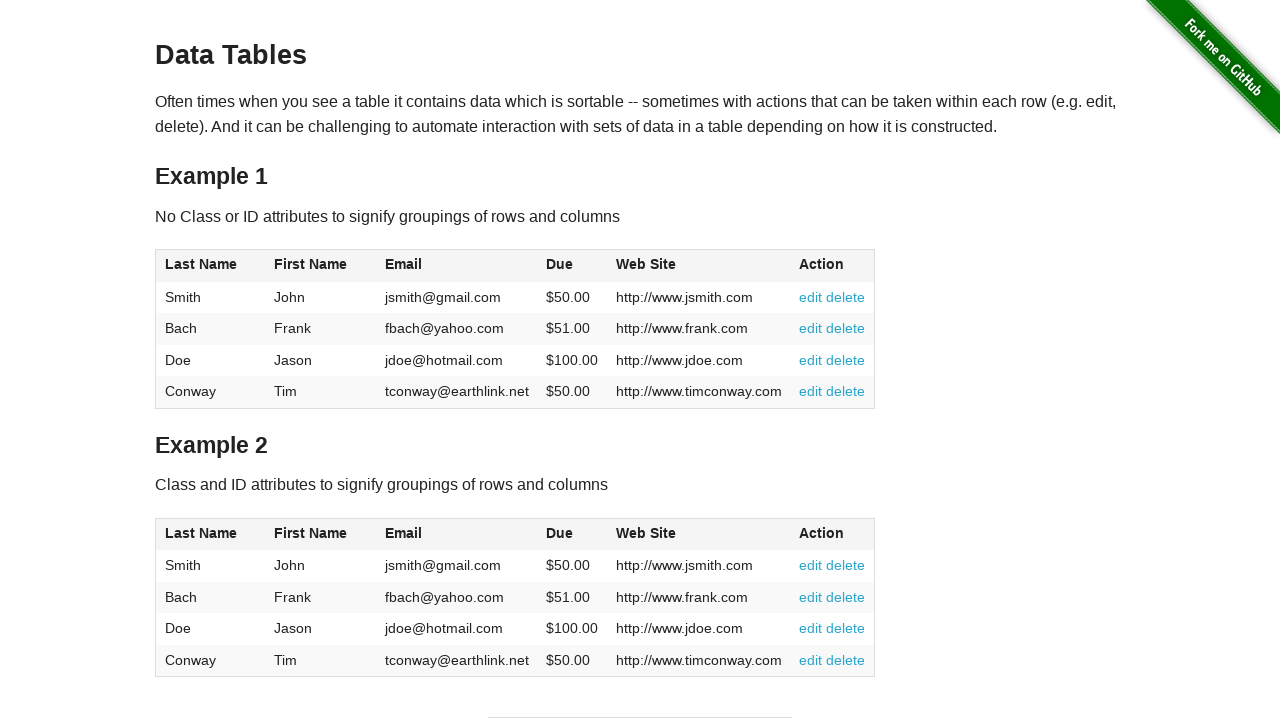

Clicked the Due column header (4th column) to sort in ascending order at (572, 266) on #table1 thead tr th:nth-of-type(4)
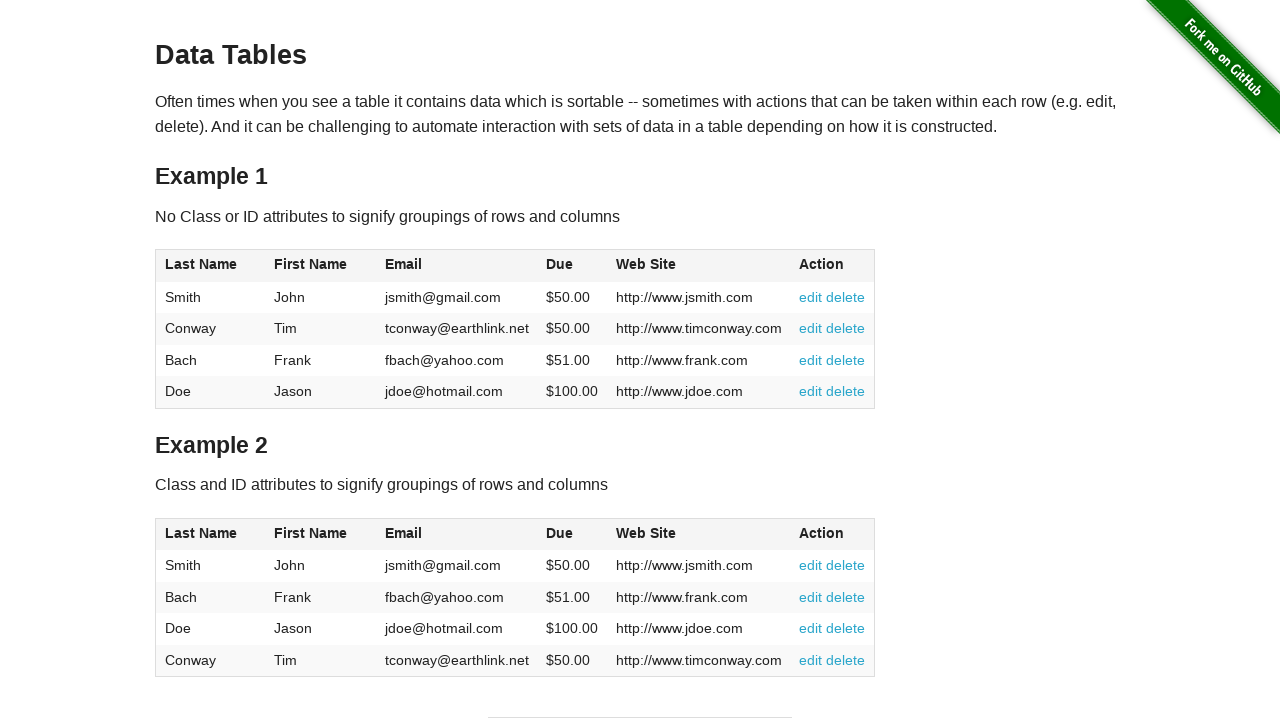

Verified Due column cells are present in the table
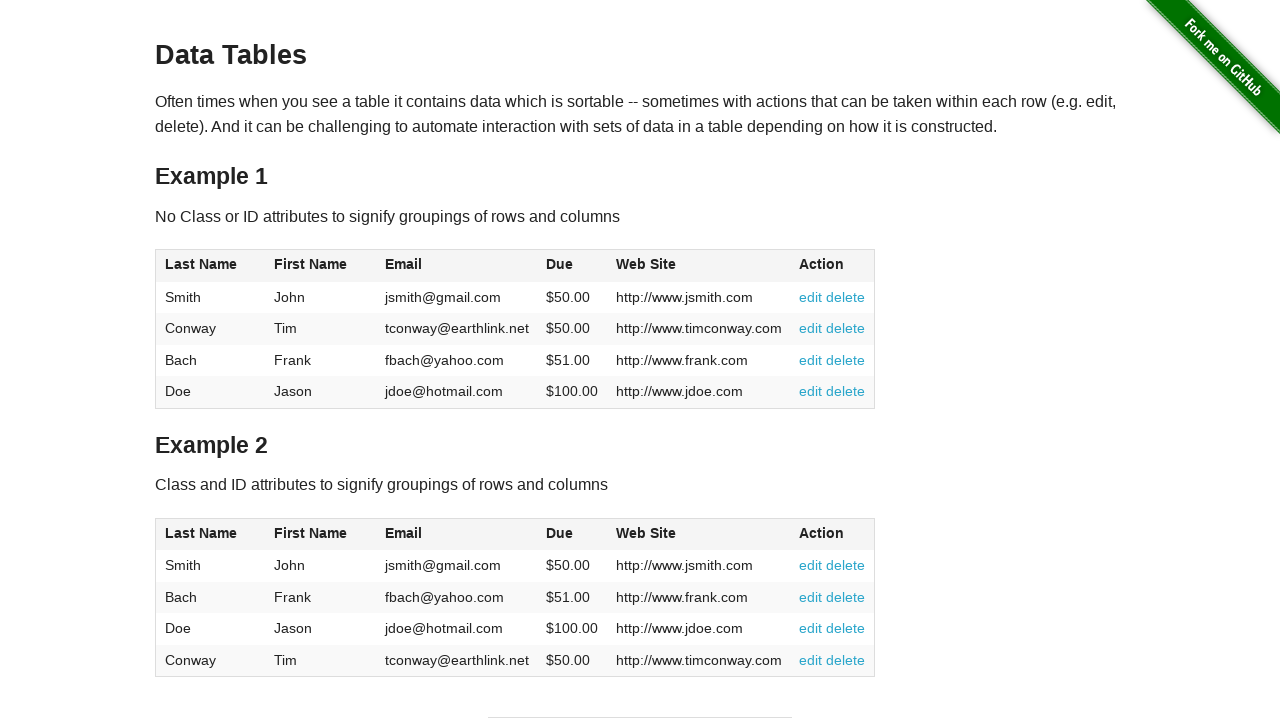

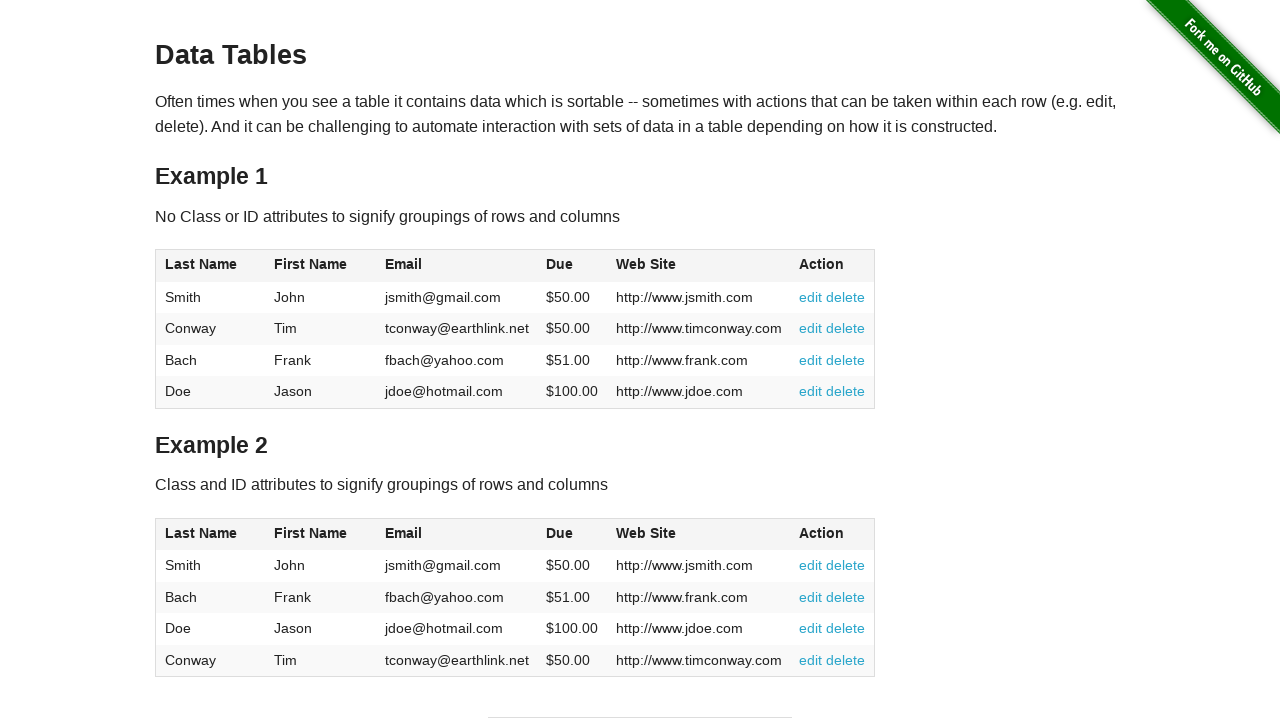